Tests browser window handling functionality by opening a new window and capturing window handles

Starting URL: https://demoqa.com/browser-windows

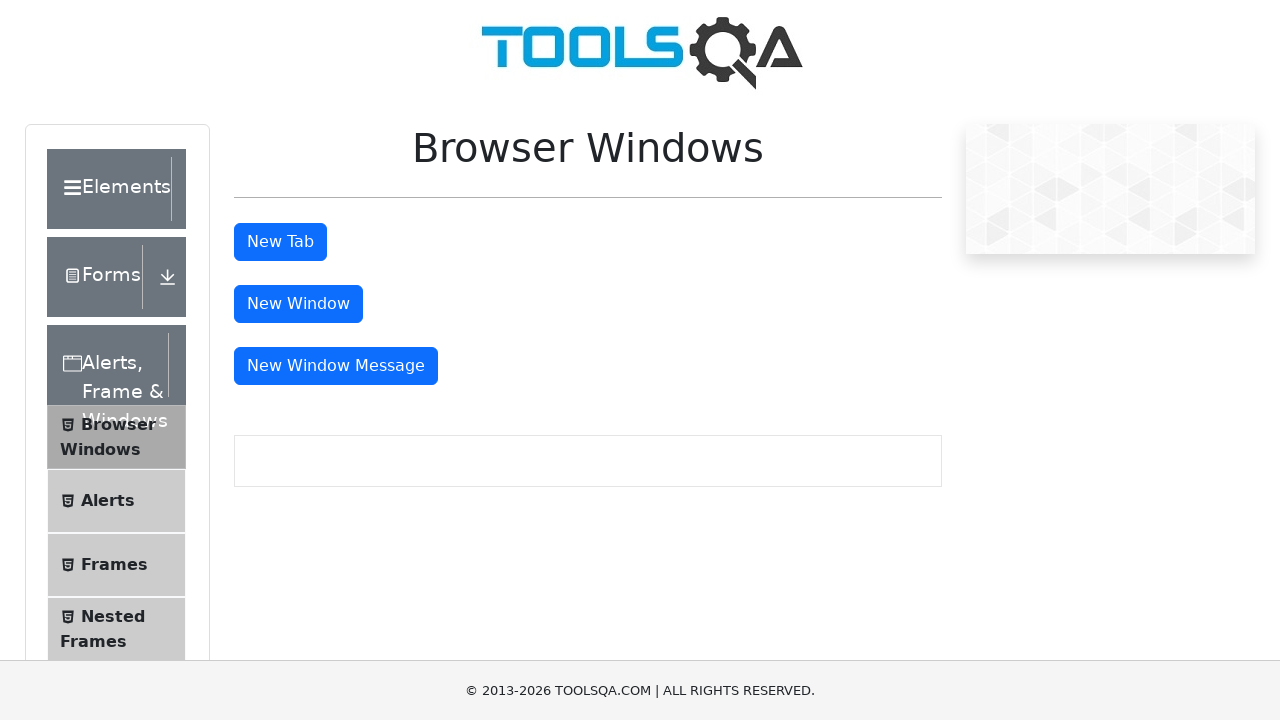

Clicked button to open new window at (298, 304) on #windowButton
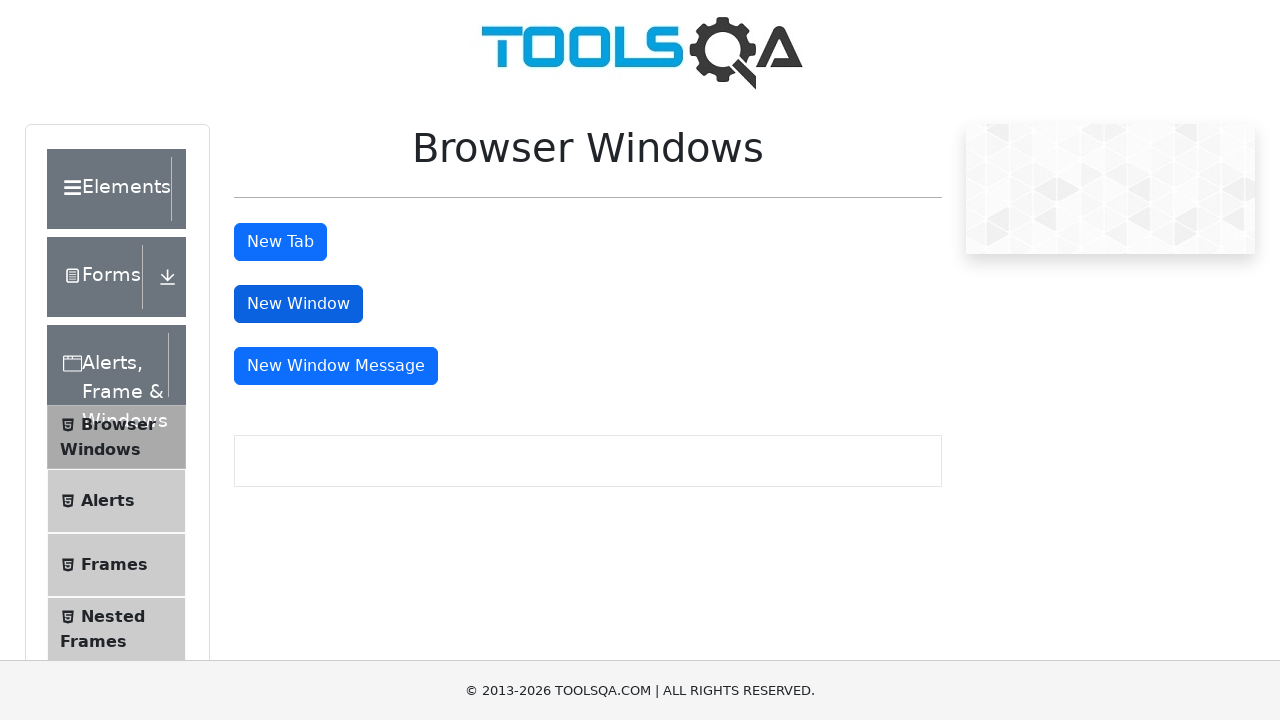

Waited for new window/tab to open
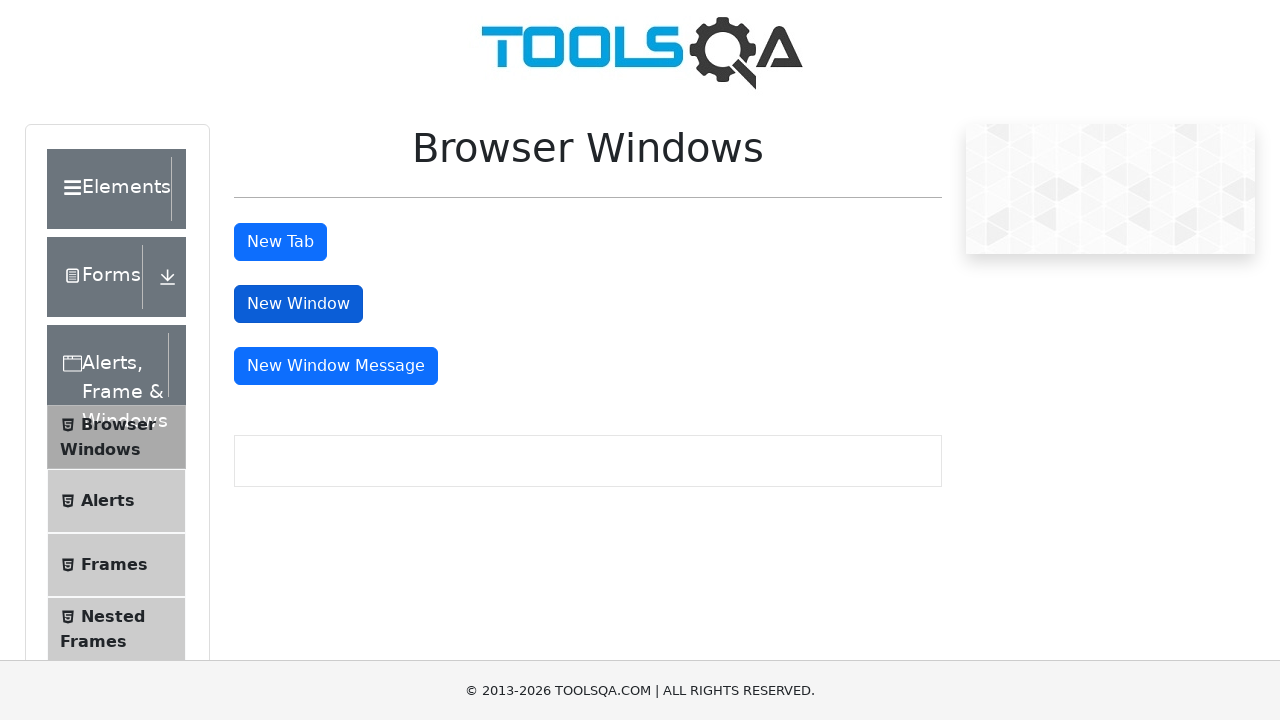

Retrieved all window/page contexts - Total windows: 2
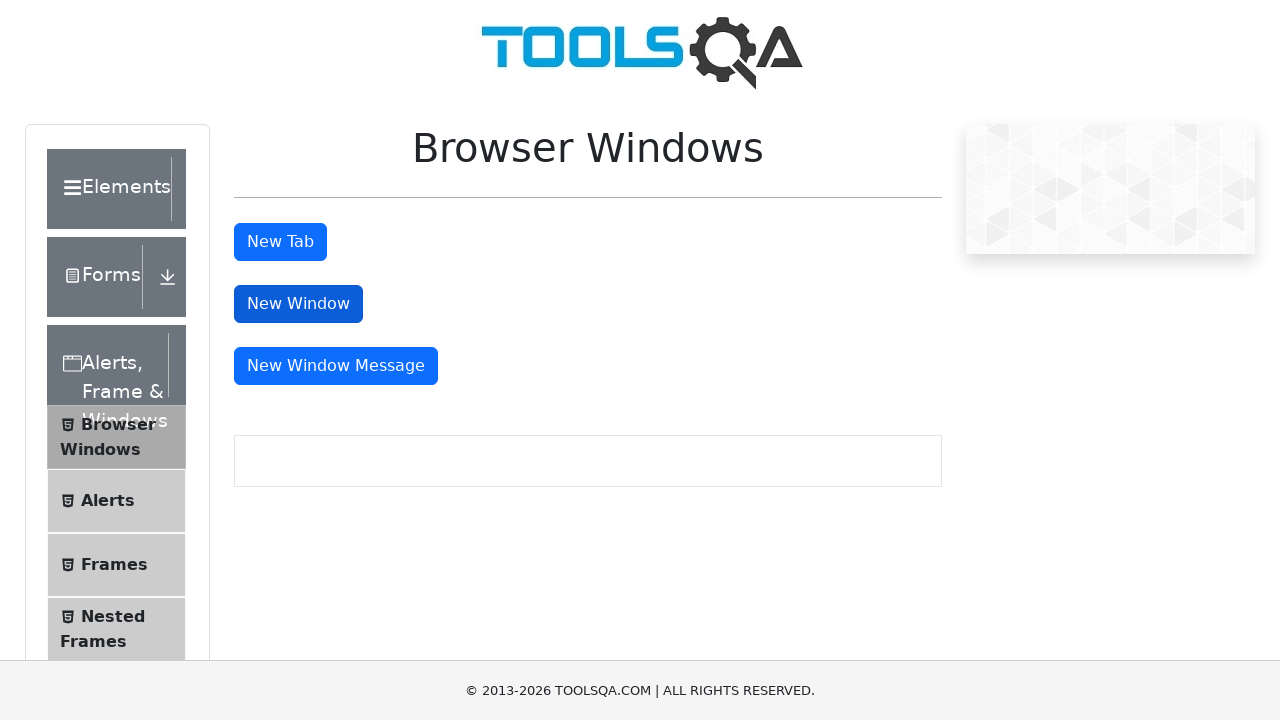

Captured window handle 0 with URL: https://demoqa.com/browser-windows
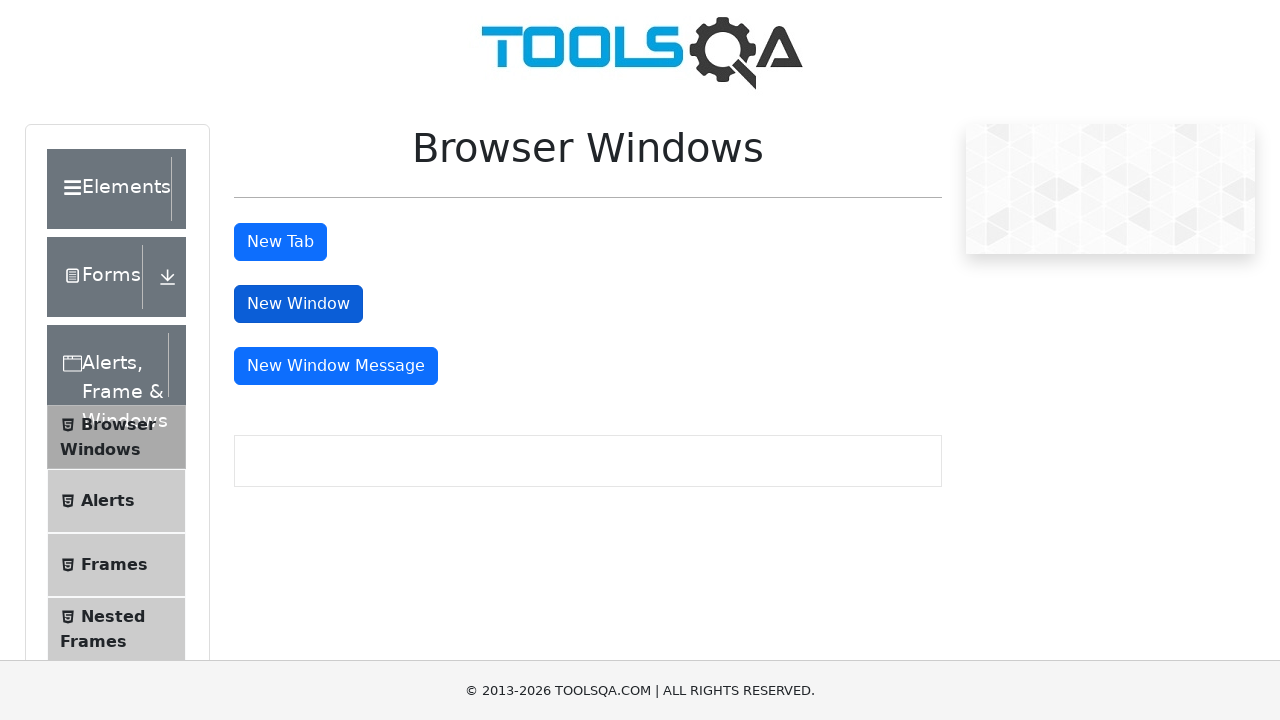

Captured window handle 1 with URL: https://demoqa.com/sample
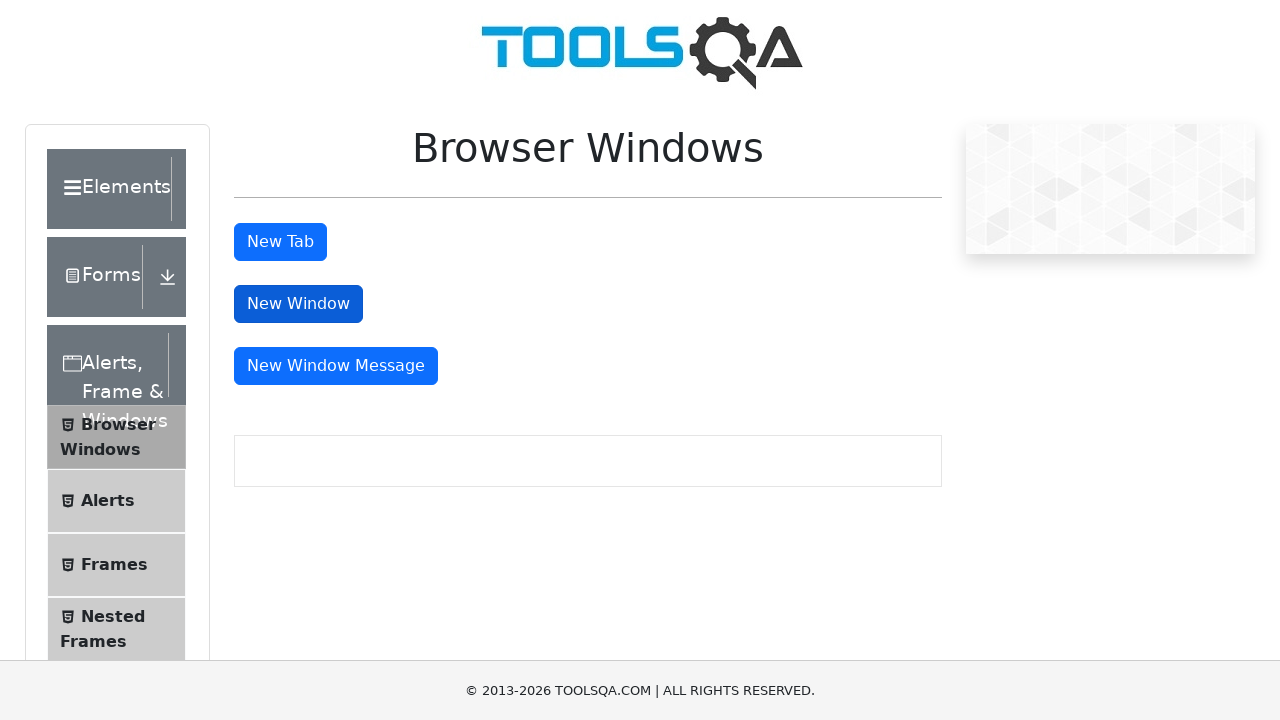

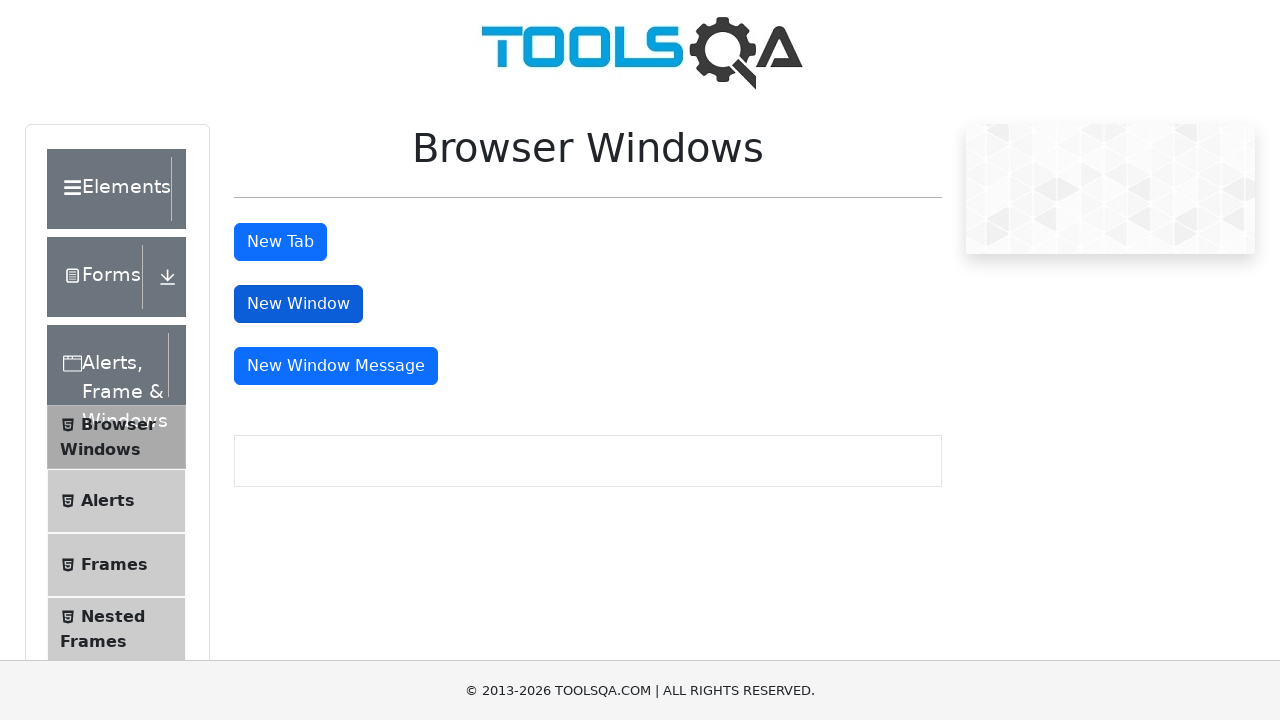